Tests file download functionality by navigating to a file download page and clicking on a download link for a test cases document.

Starting URL: https://testcenter.techproeducation.com/index.php?page=file-download

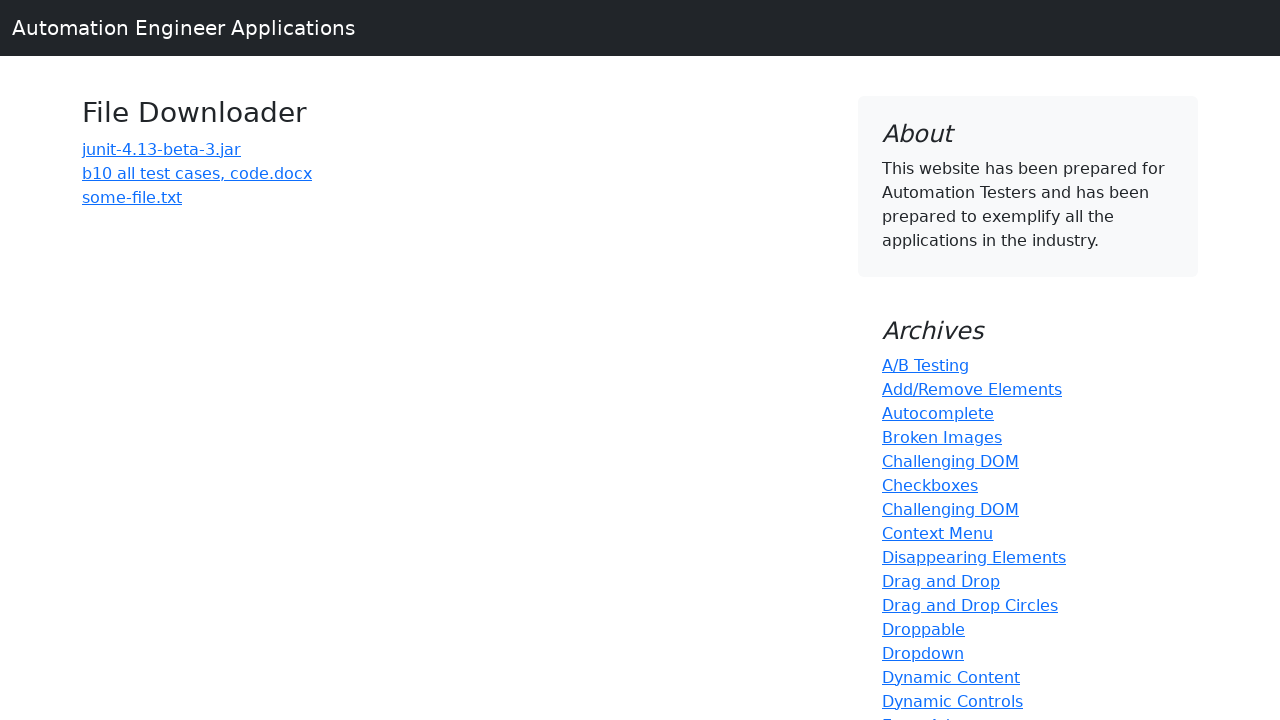

Clicked on 'b10 all test cases' download link at (197, 173) on a:has-text('b10 all test cases')
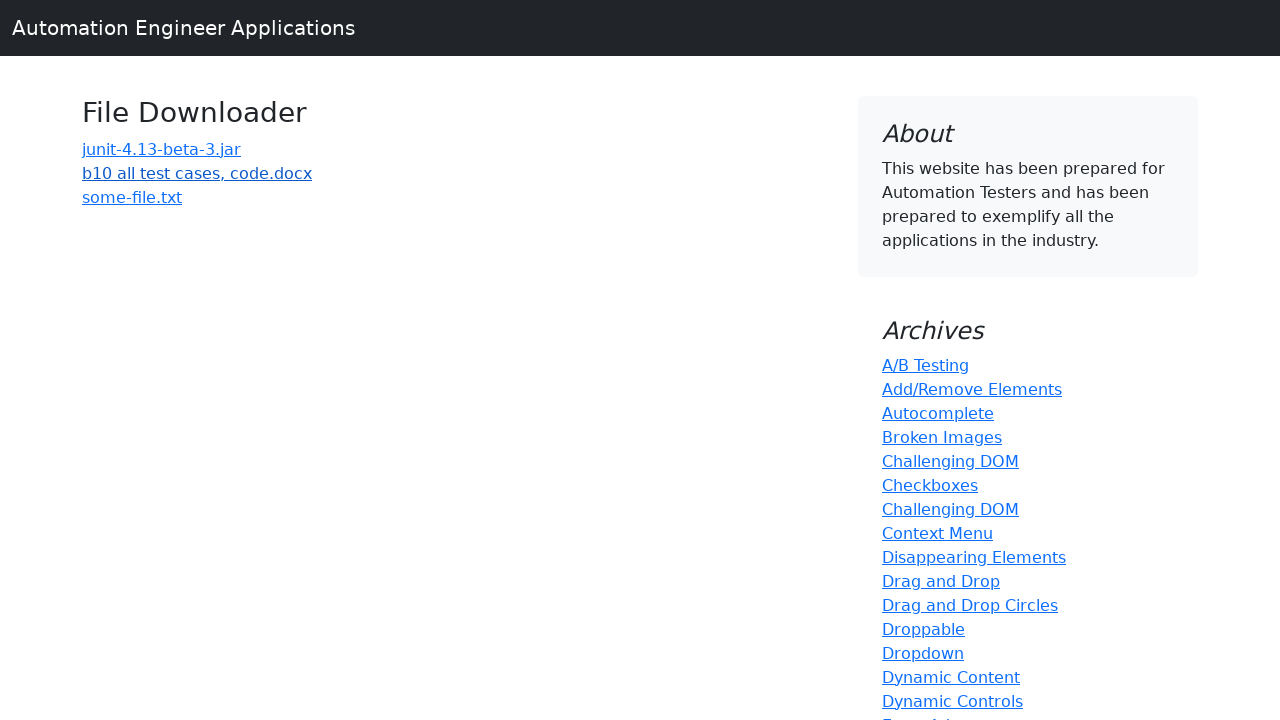

Waited 3 seconds for file download to initiate
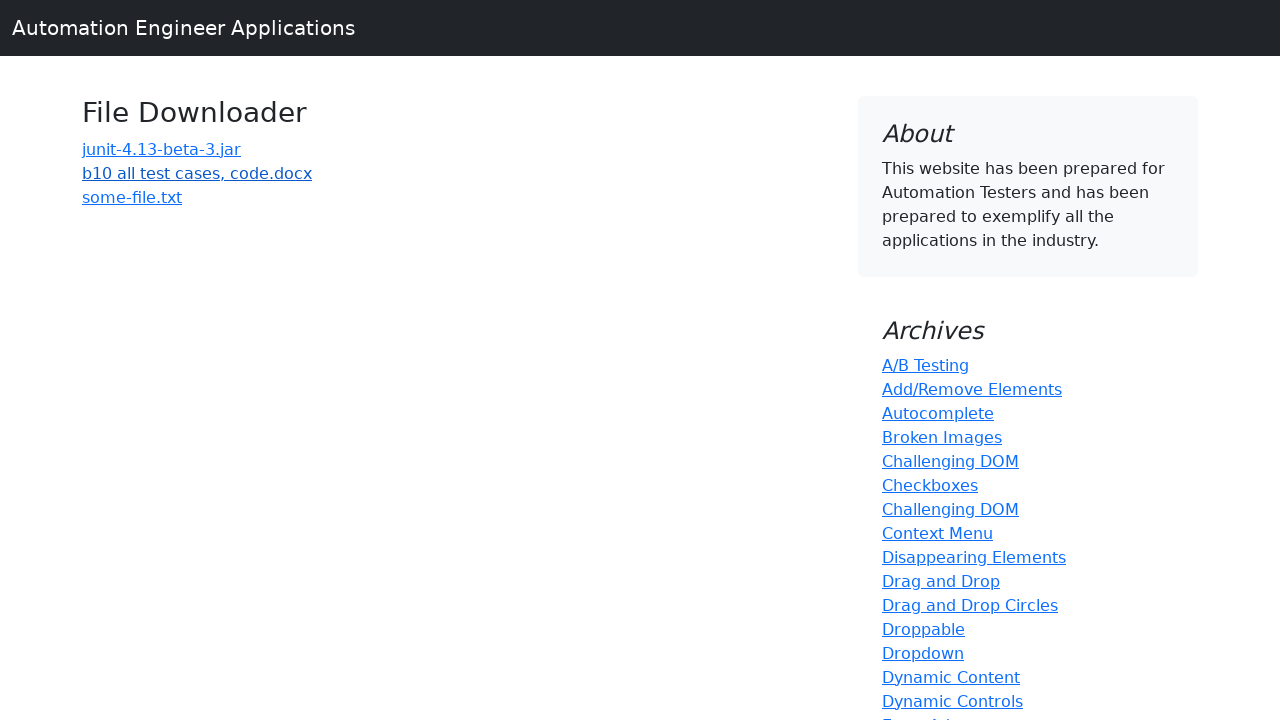

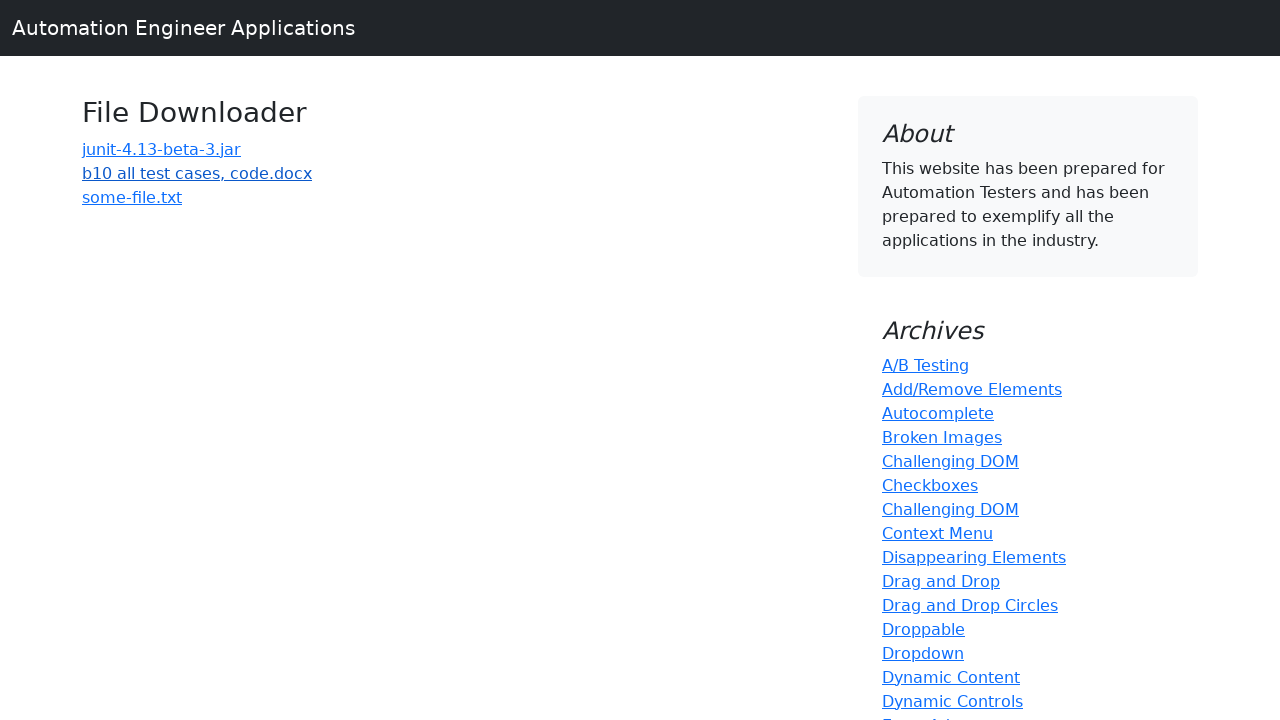